Tests various form elements including radio buttons, checkboxes, dropdowns, alerts, and iframe interactions on a practice automation page

Starting URL: https://rahulshettyacademy.com/AutomationPractice/

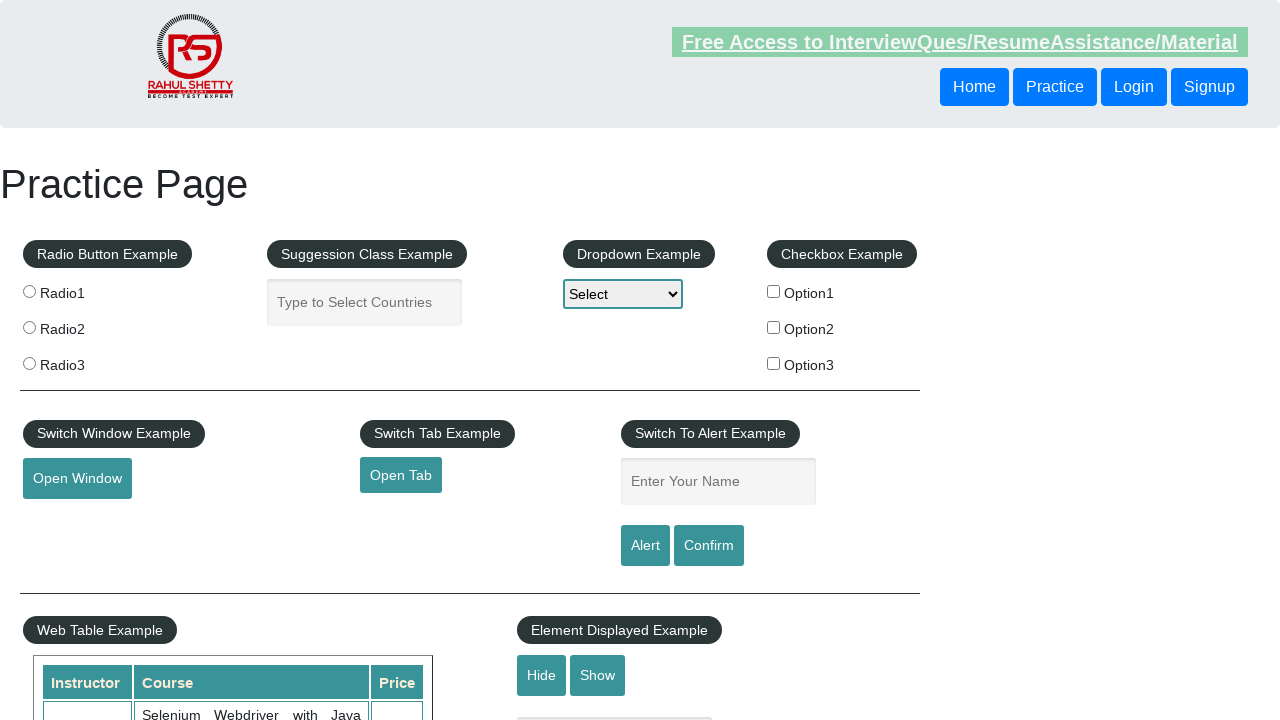

Located radio button labels in radio-btn-example section
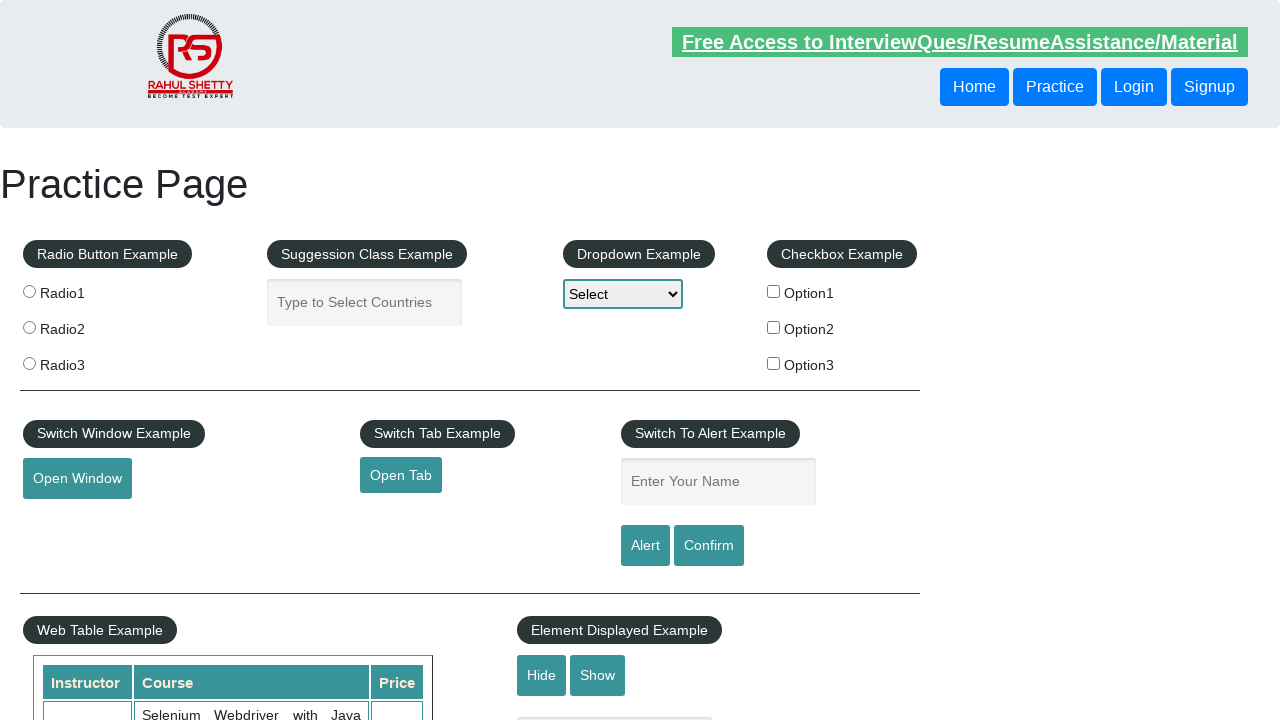

Clicked Radio1 radio button at (107, 293) on xpath=//div[@id='radio-btn-example']/fieldset/label >> nth=0
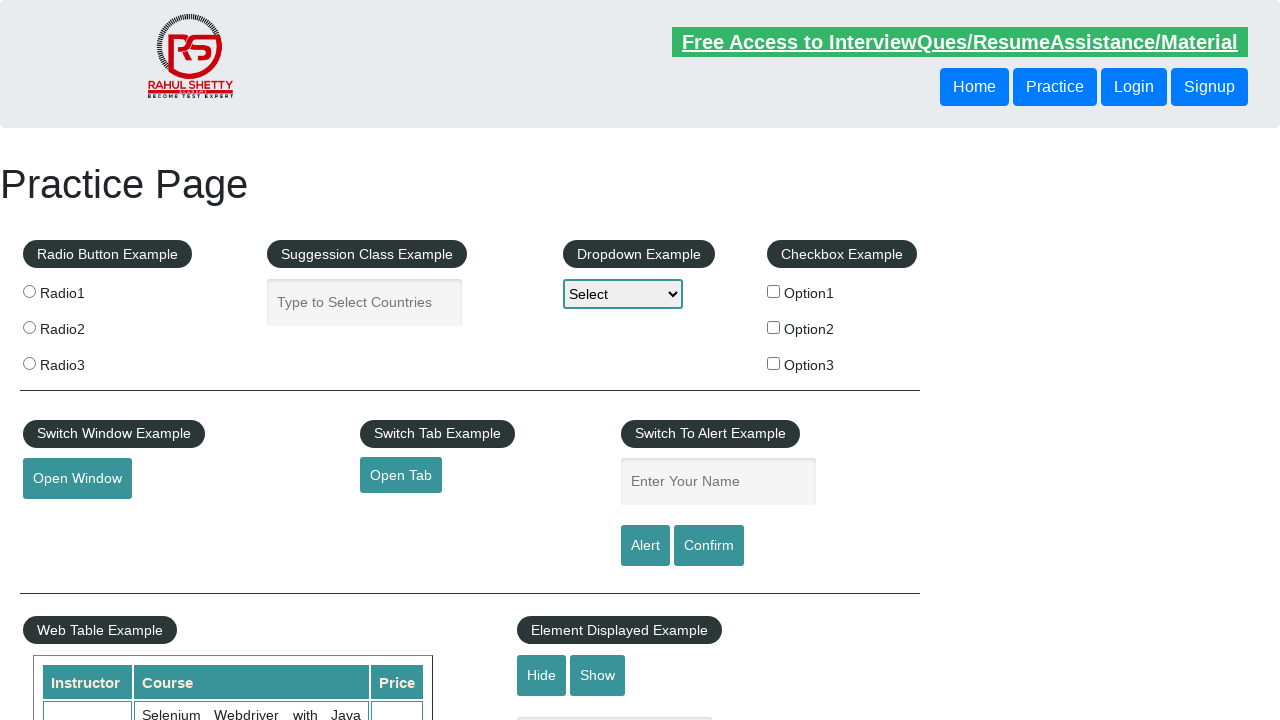

Clicked checkbox option 3 at (774, 363) on #checkBoxOption3
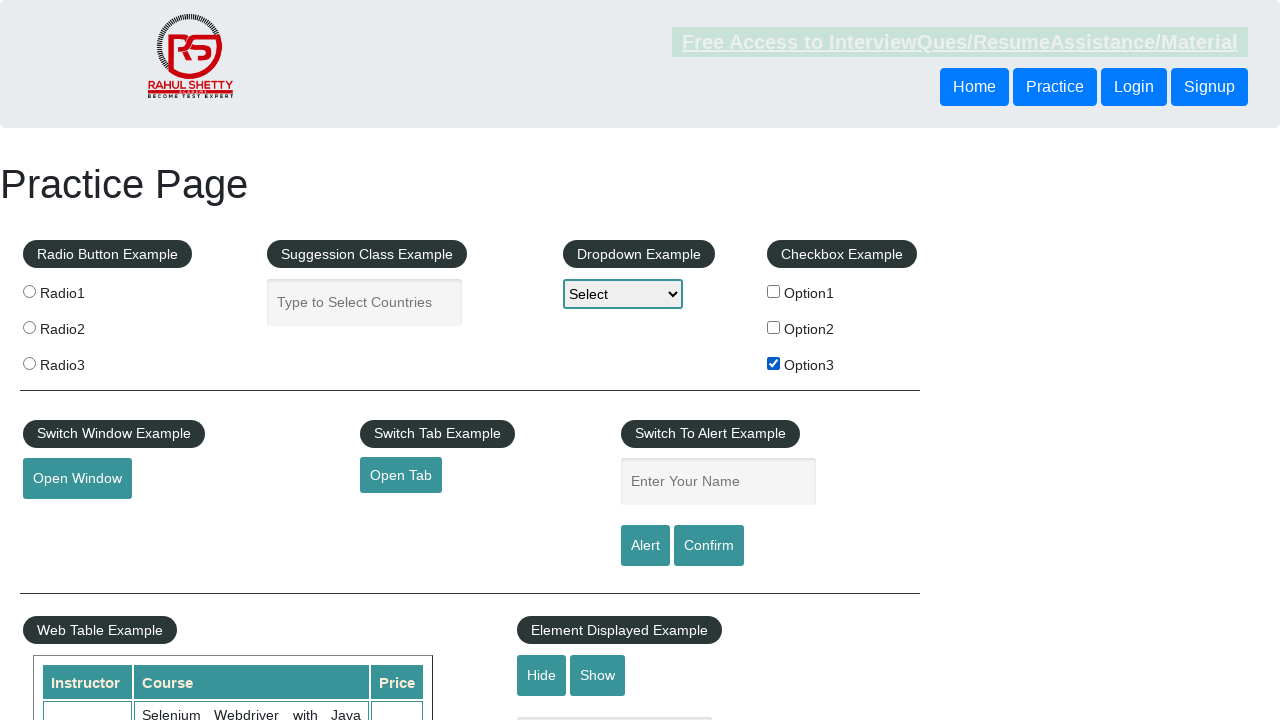

Retrieved checkbox text: 'Option3'
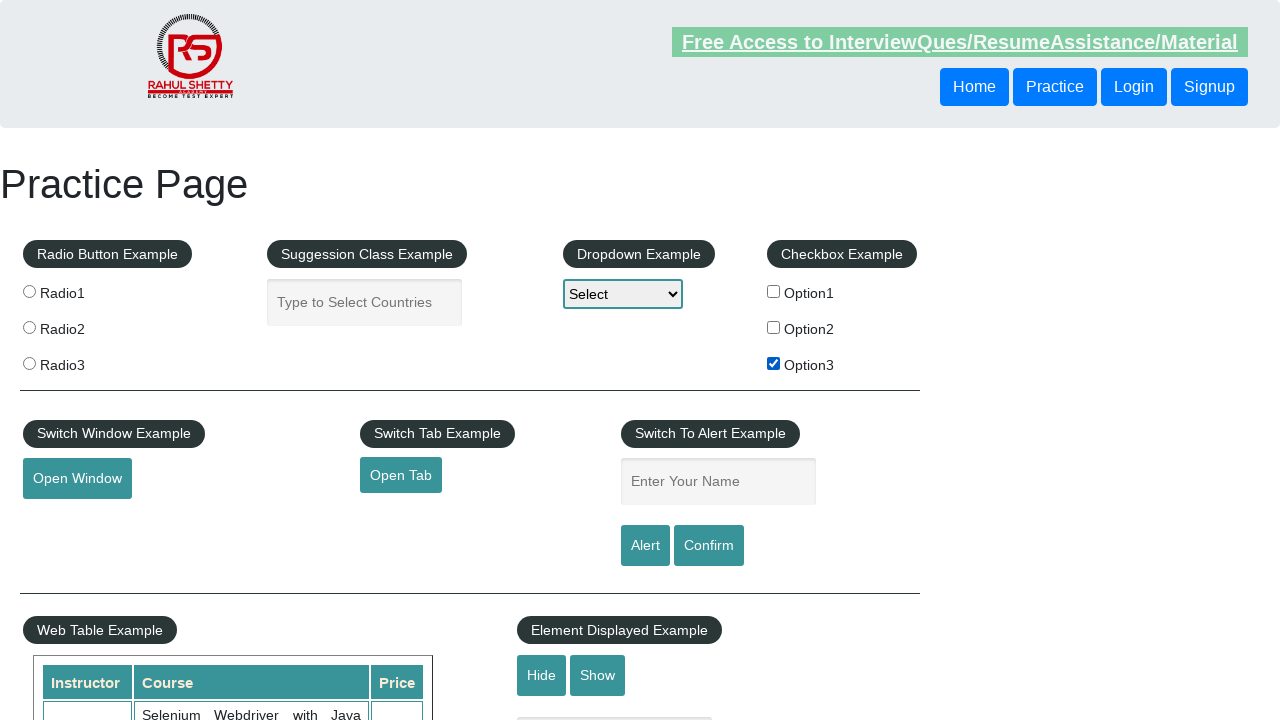

Selected 'Option3' from dropdown-class-example on #dropdown-class-example
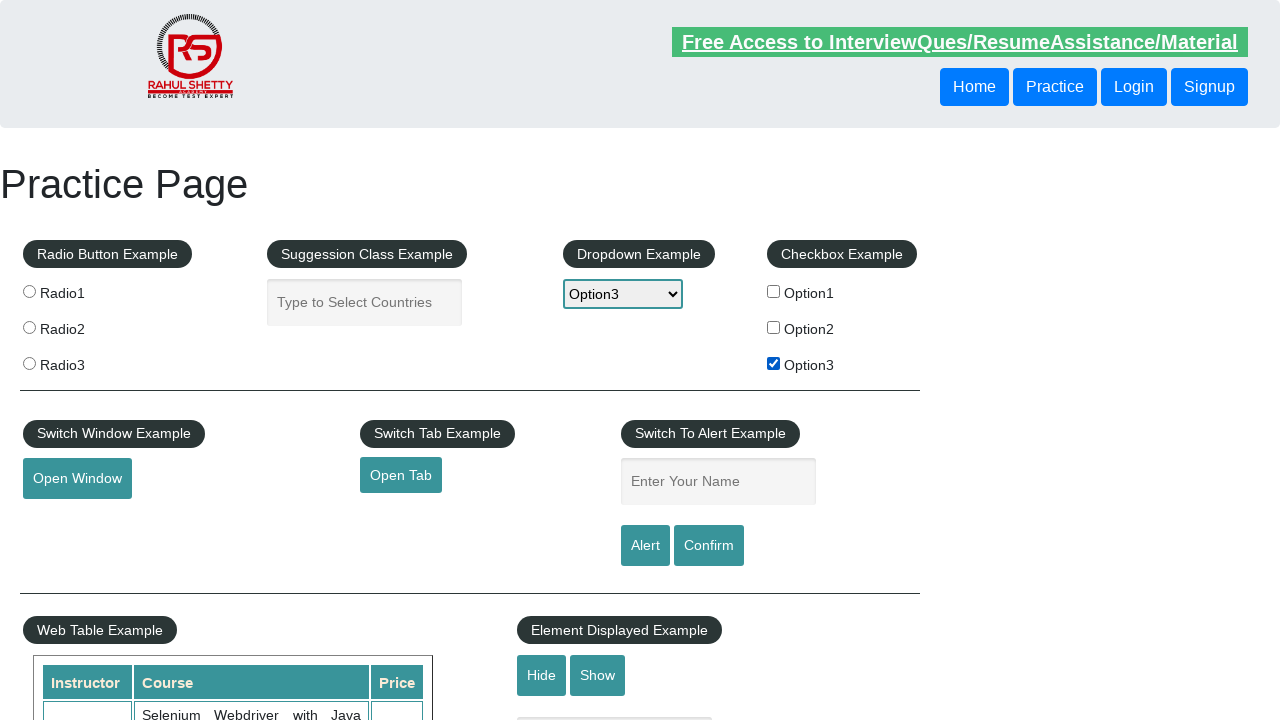

Filled name field with 'Option3' on input[name='enter-name']
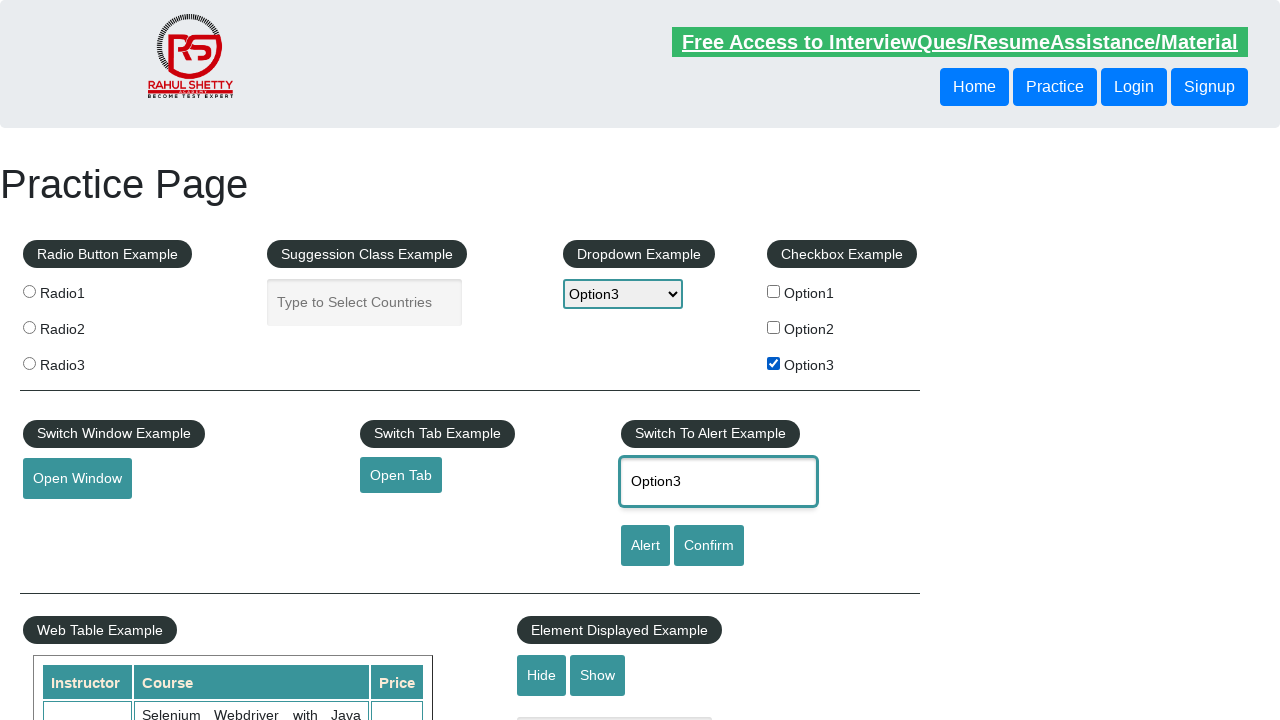

Set up dialog handler to accept alerts
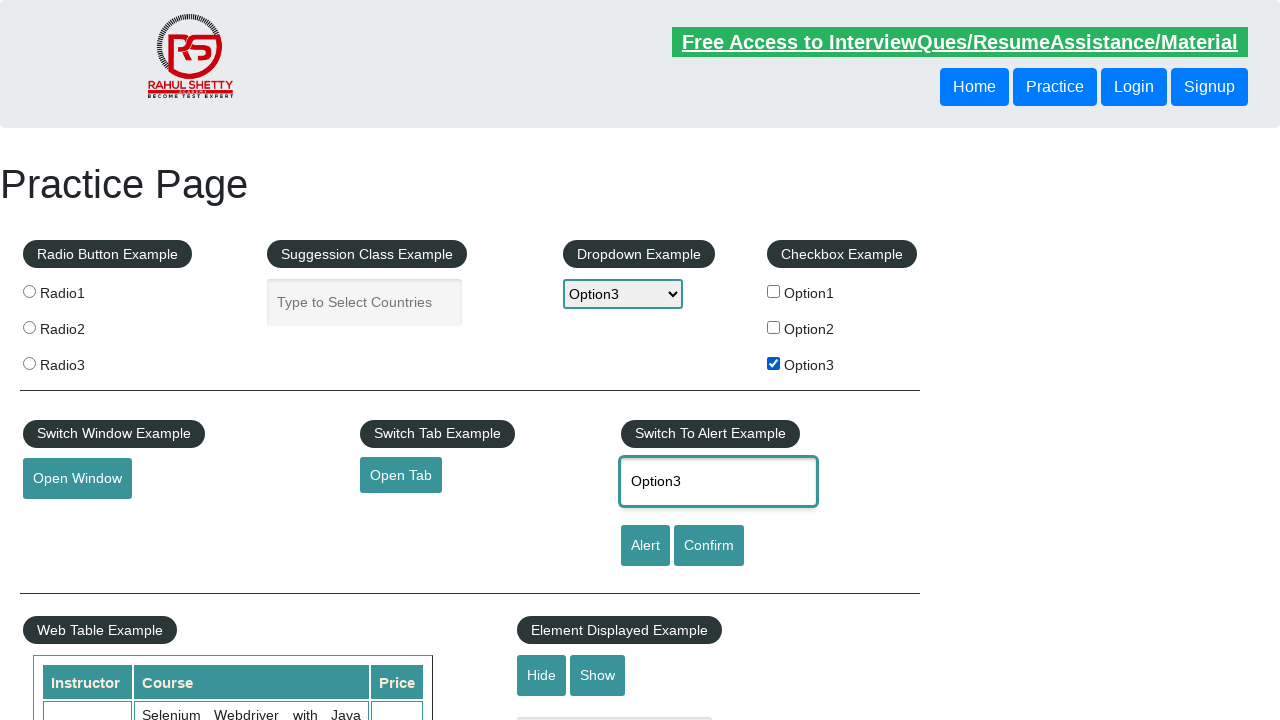

Clicked confirm button and accepted alert dialog at (709, 546) on #confirmbtn
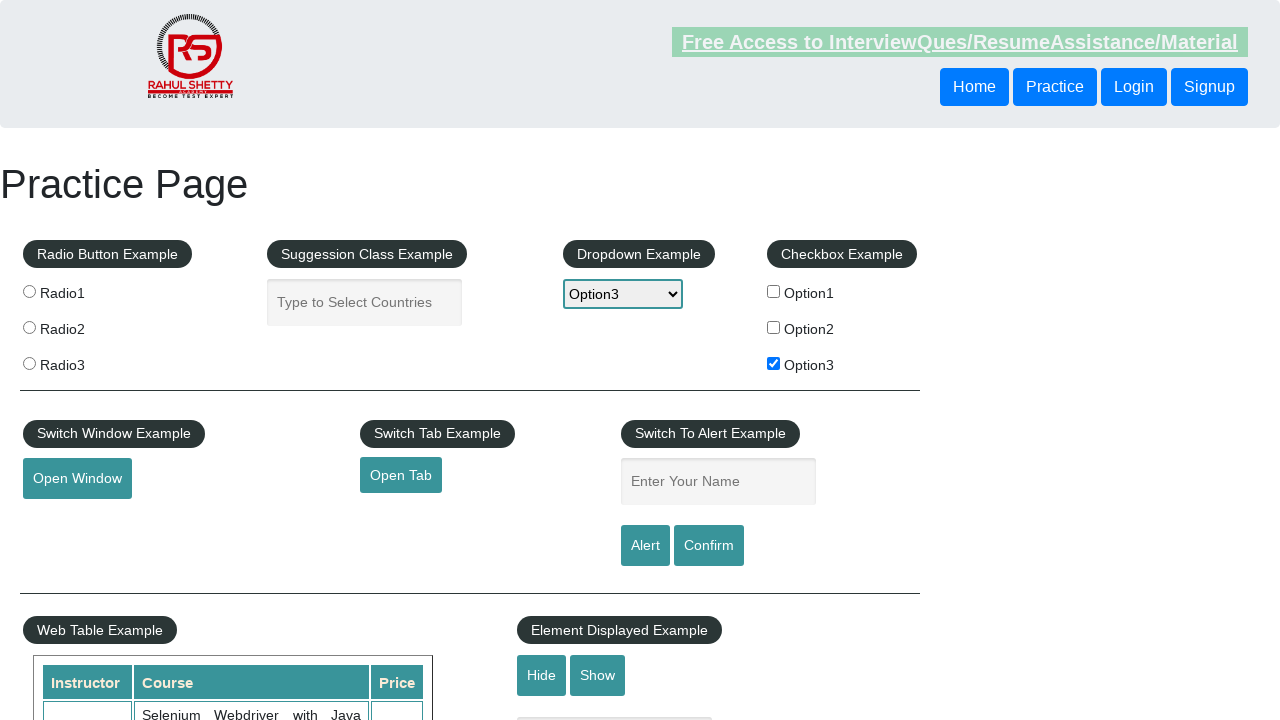

Located courses-iframe
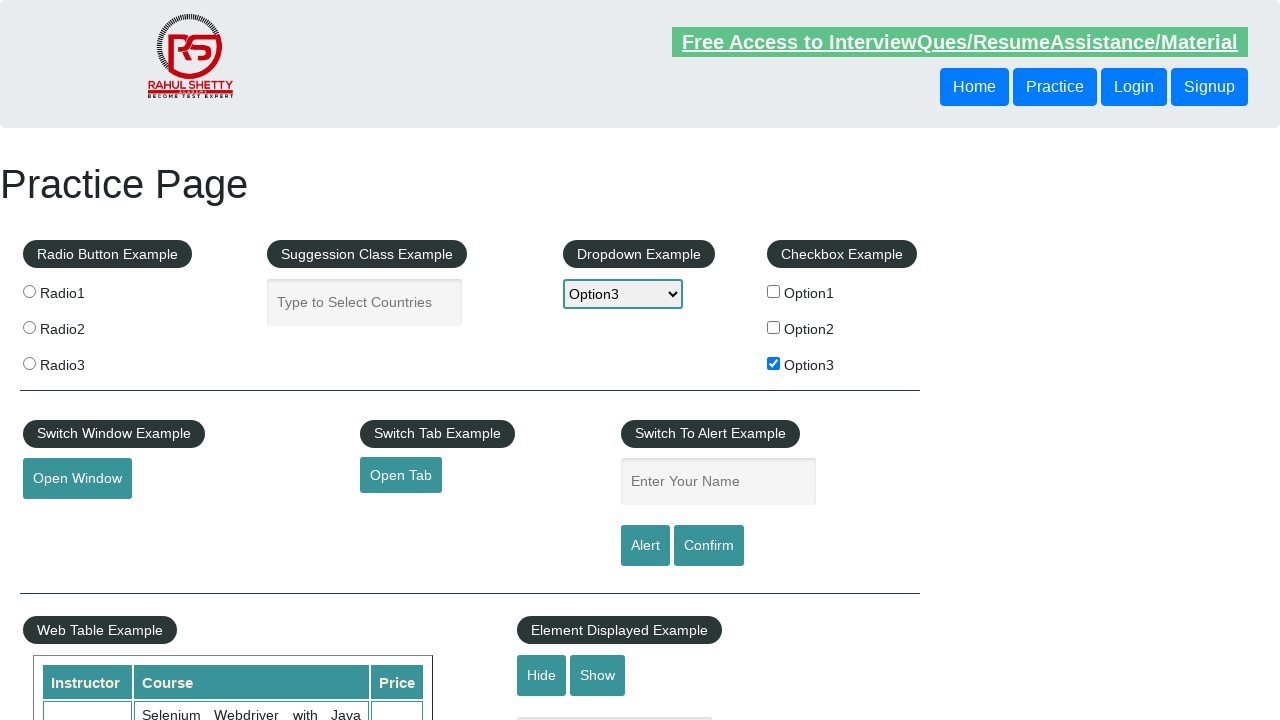

Clicked register button in courses iframe at (587, 361) on #courses-iframe >> internal:control=enter-frame >> a.theme-btn.register-btn
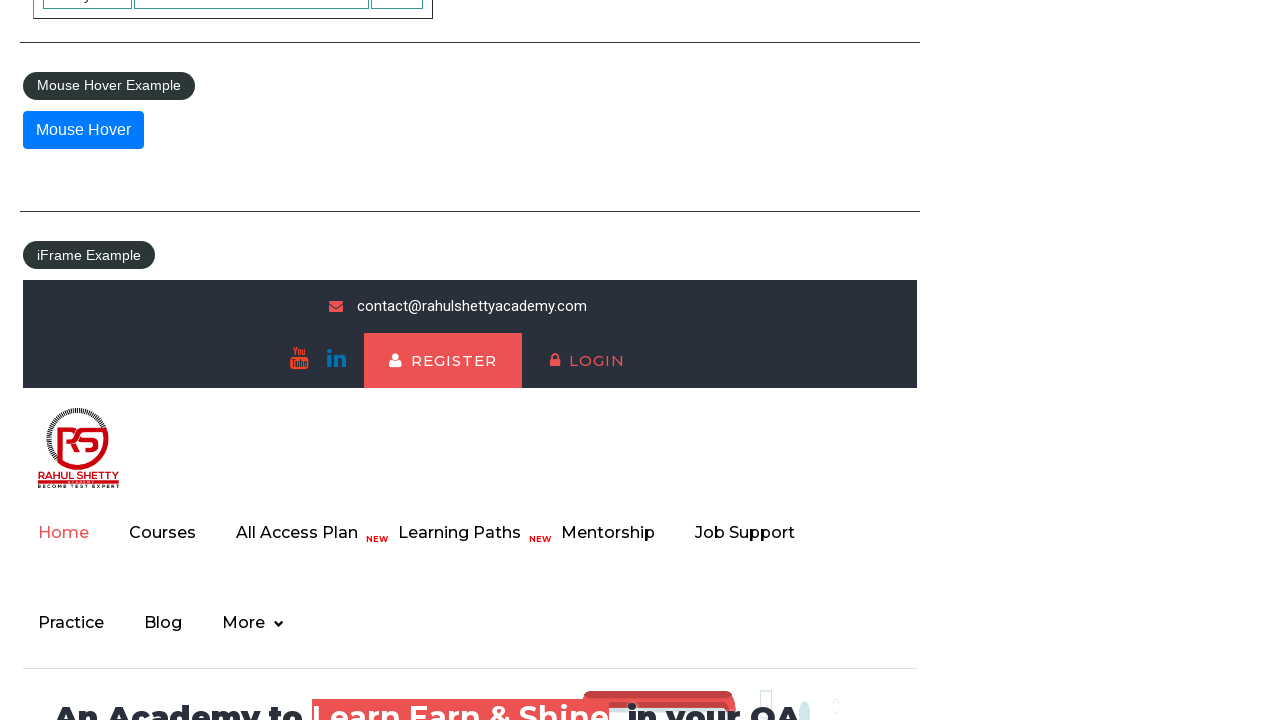

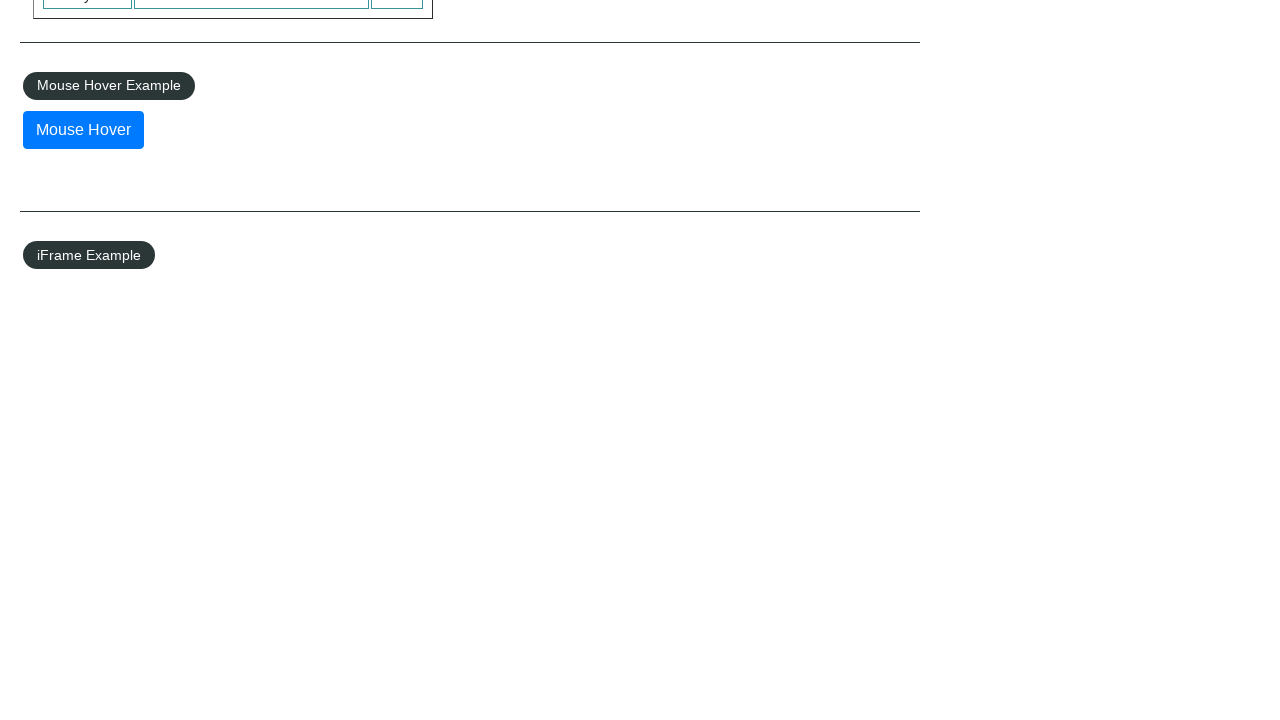